Tests browser navigation methods by navigating between pages and using back, forward, and refresh functions

Starting URL: https://demo.nopcommerce.com/

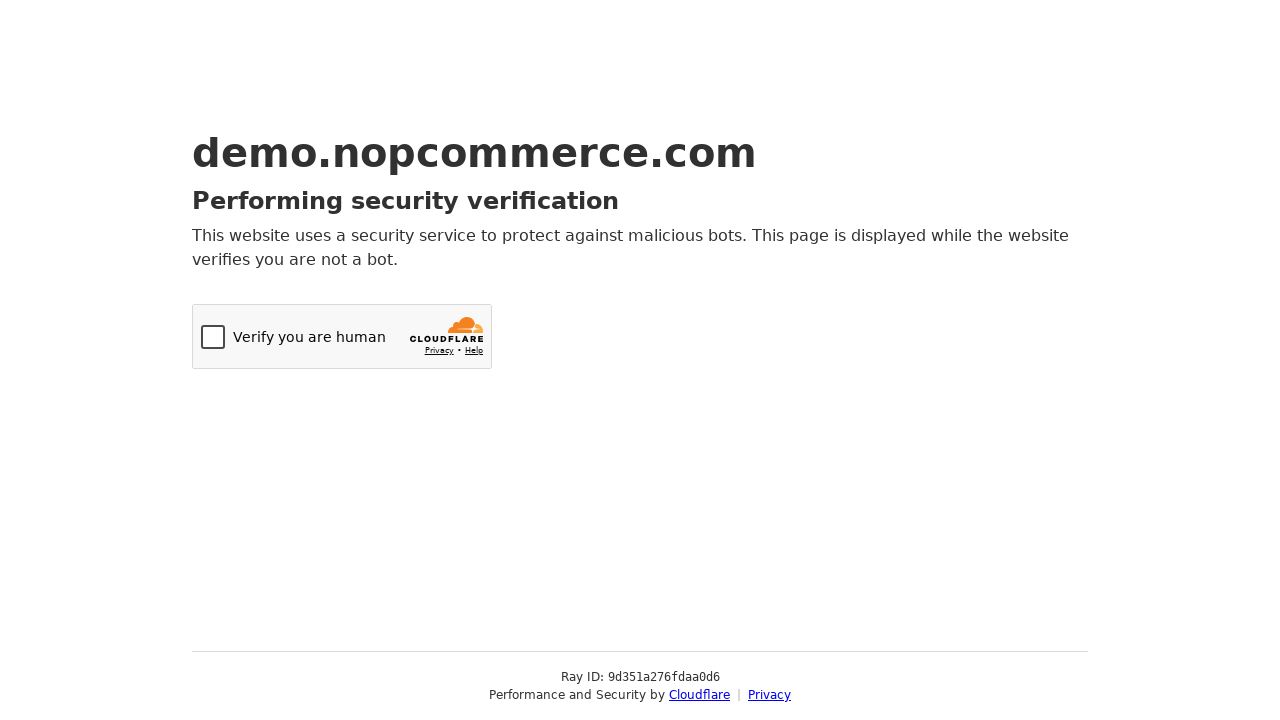

Navigated to Orange HRM login page
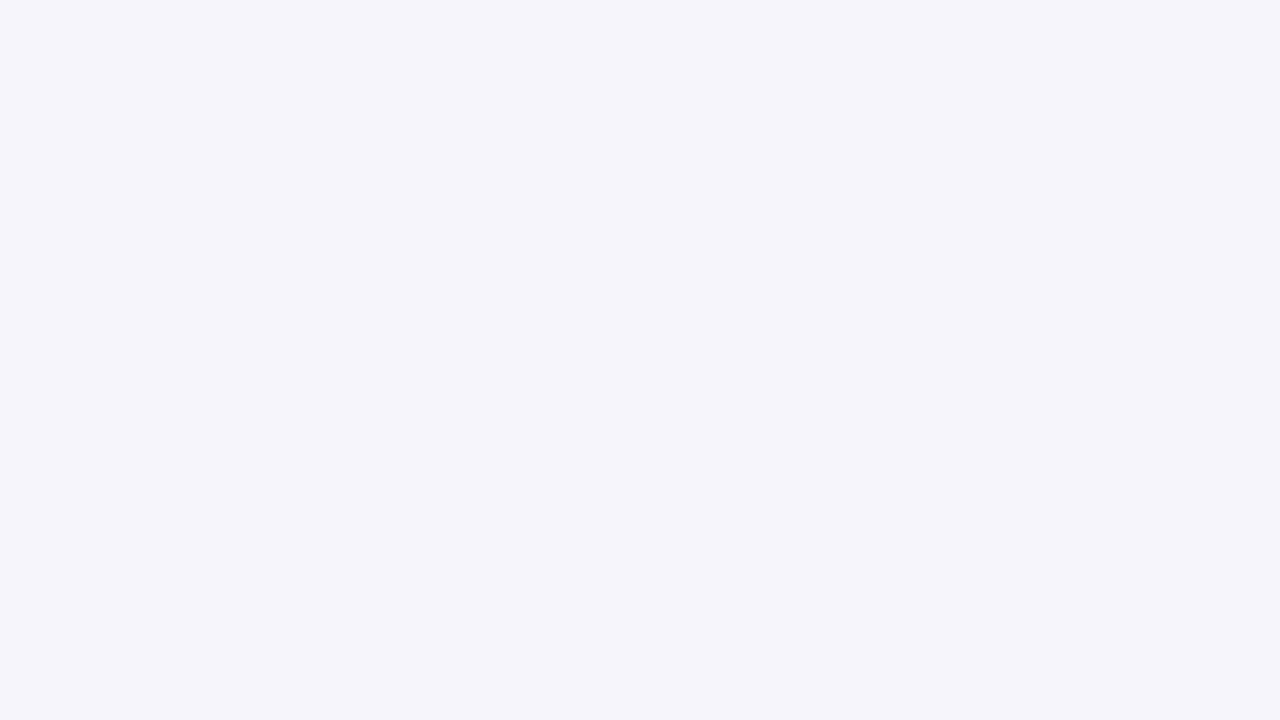

Navigated back to previous page (nopcommerce)
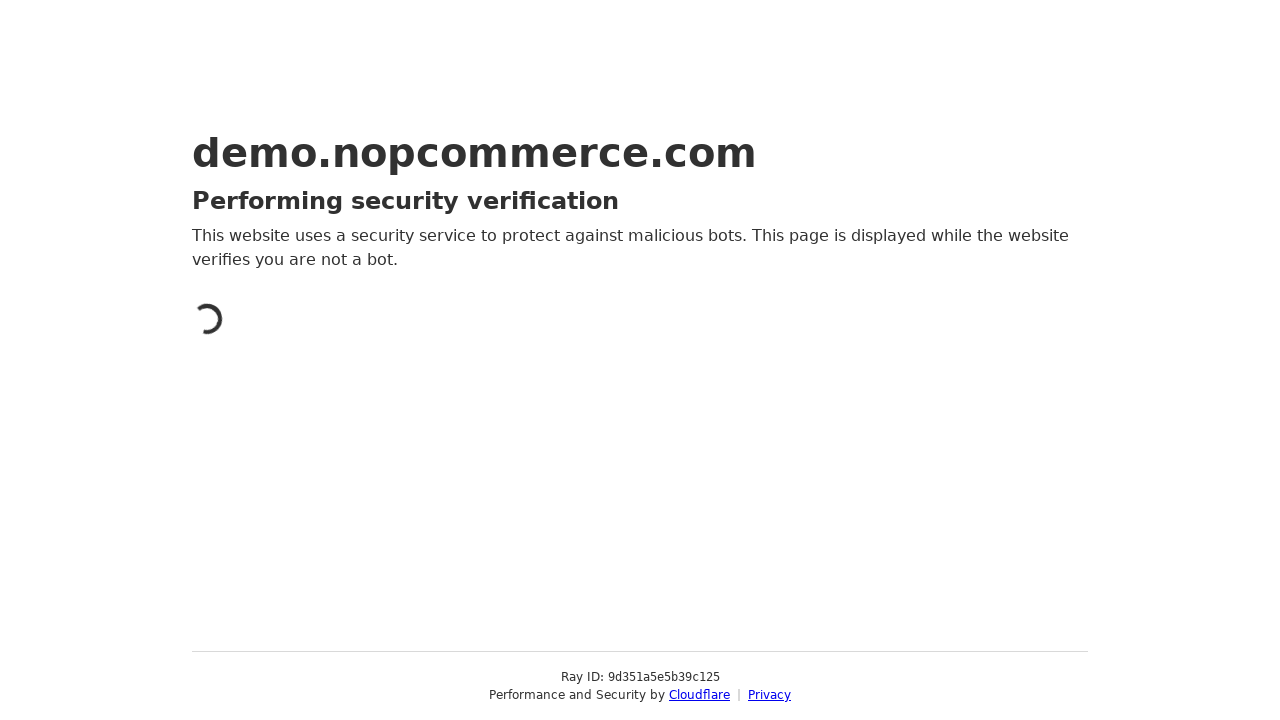

Verified URL contains 'nopcommerce'
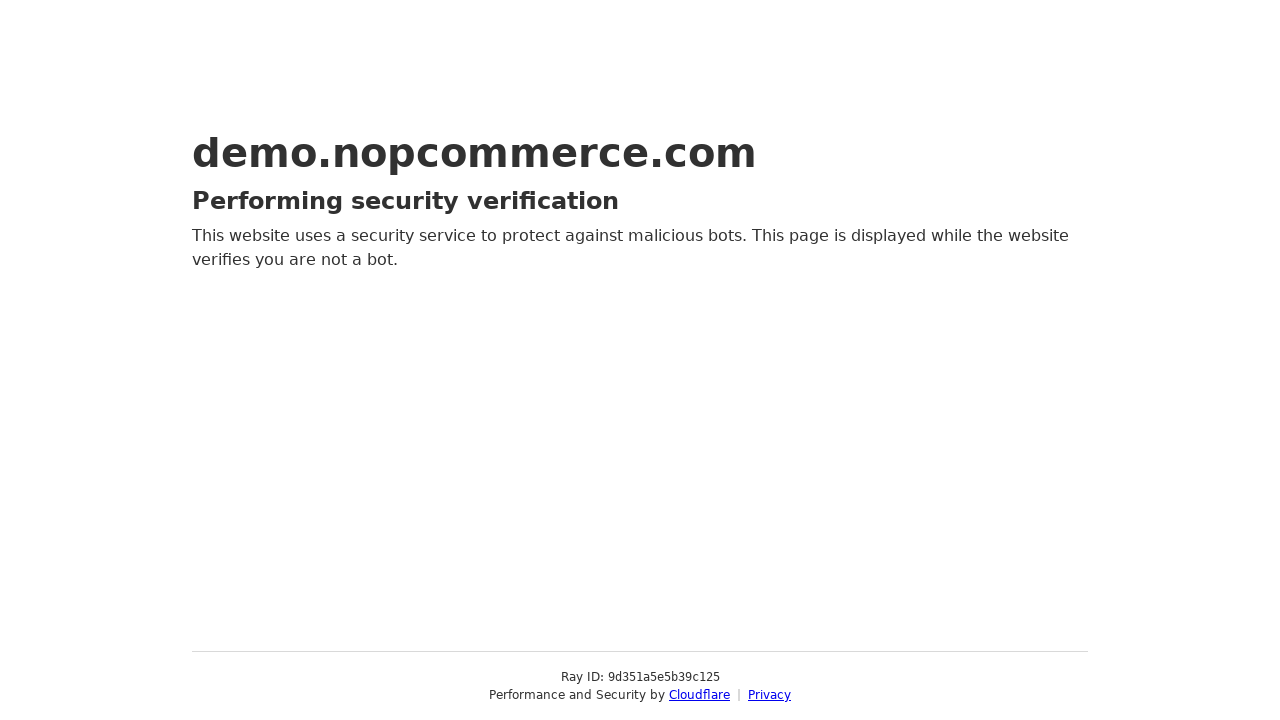

Navigated forward to Orange HRM login page
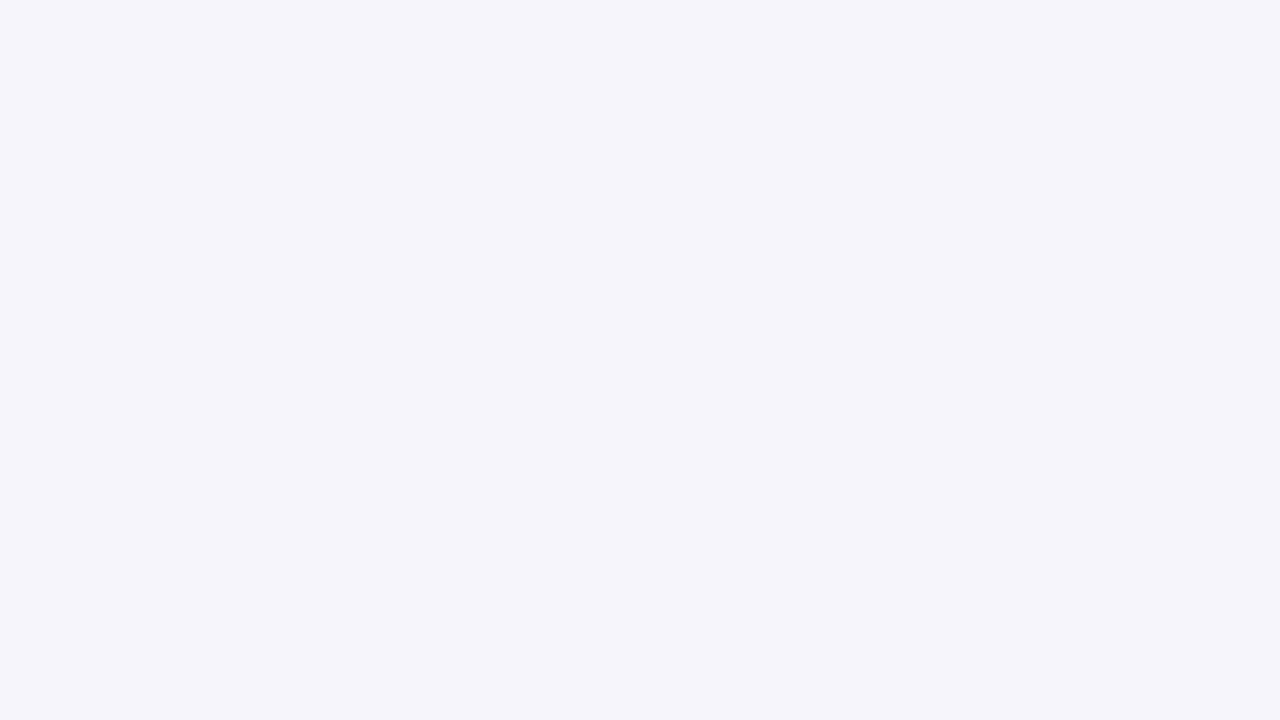

Verified URL contains 'orangehrmlive'
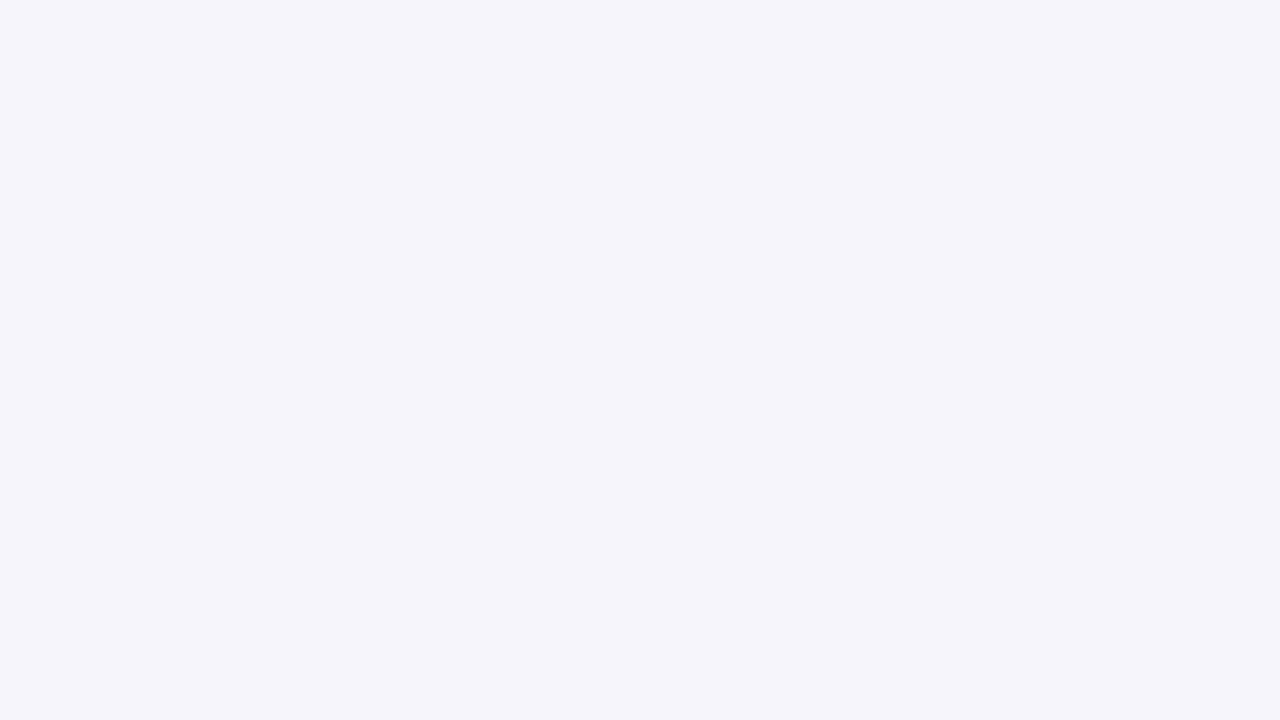

Refreshed the current page
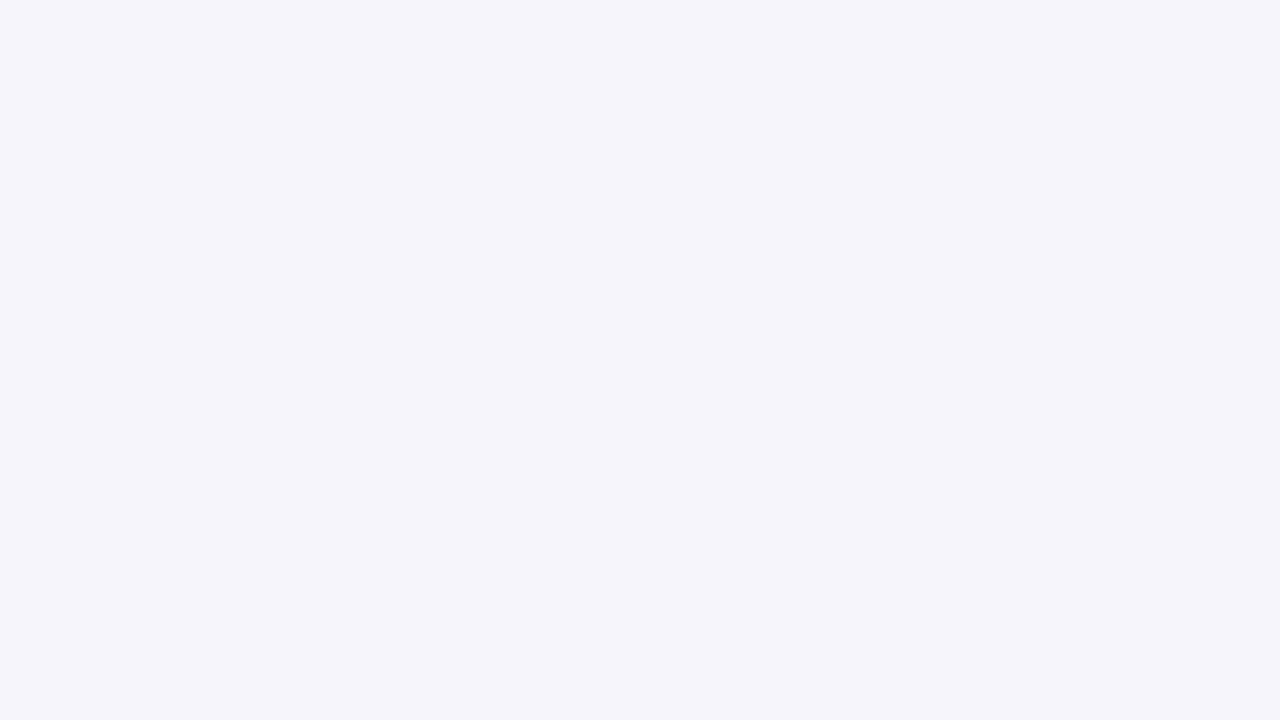

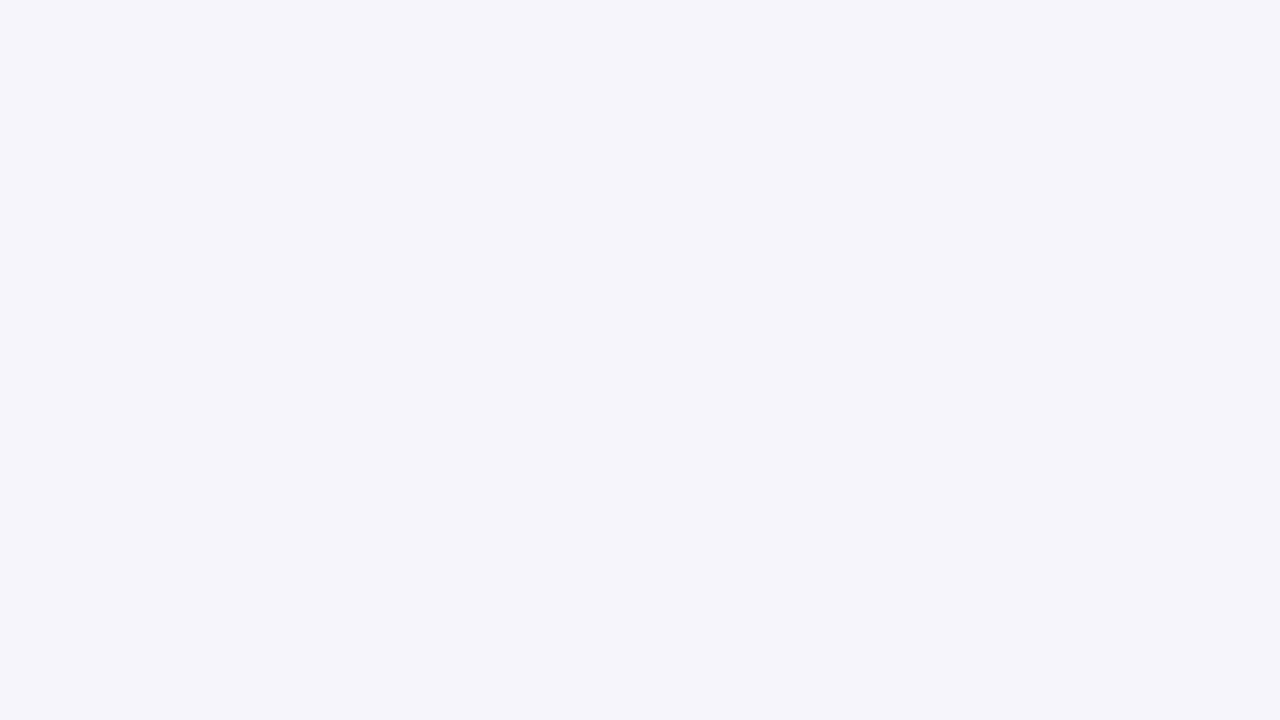